Navigates through multiple pages of Hacker News newest articles by clicking the "More" link to load subsequent pages, verifying that article listings are displayed on each page.

Starting URL: https://news.ycombinator.com/newest

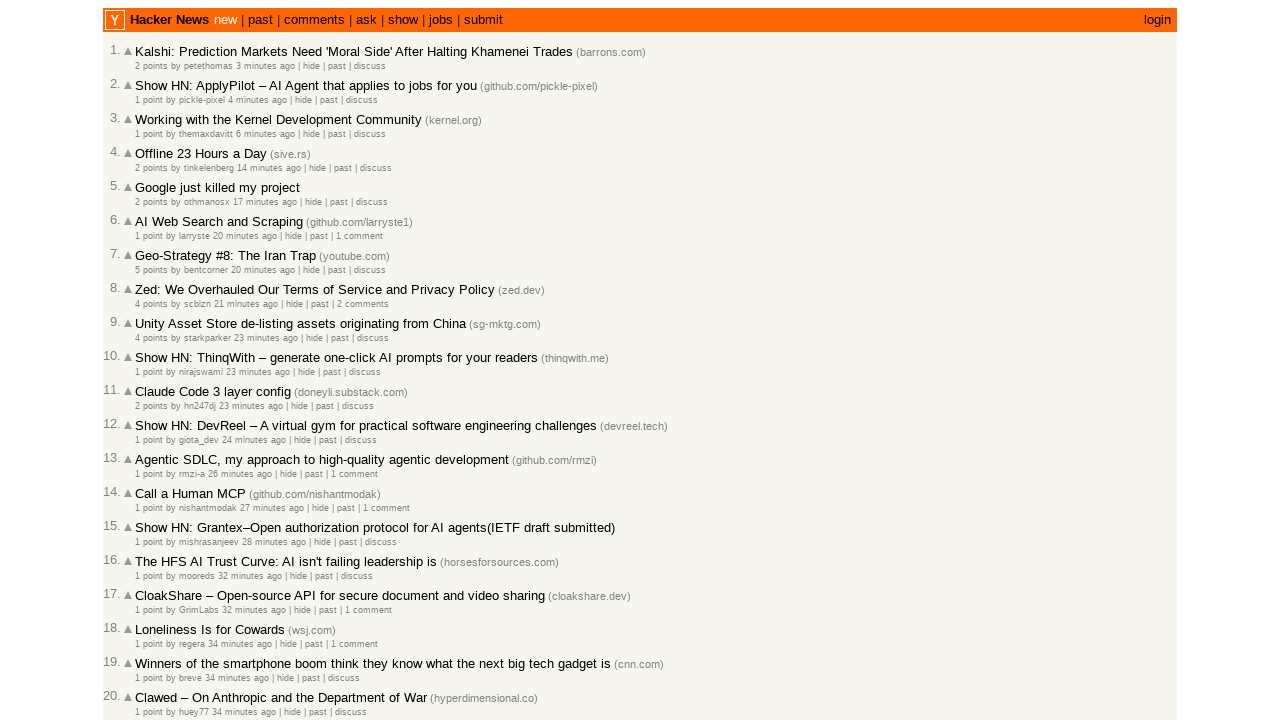

Waited for articles to load on first page
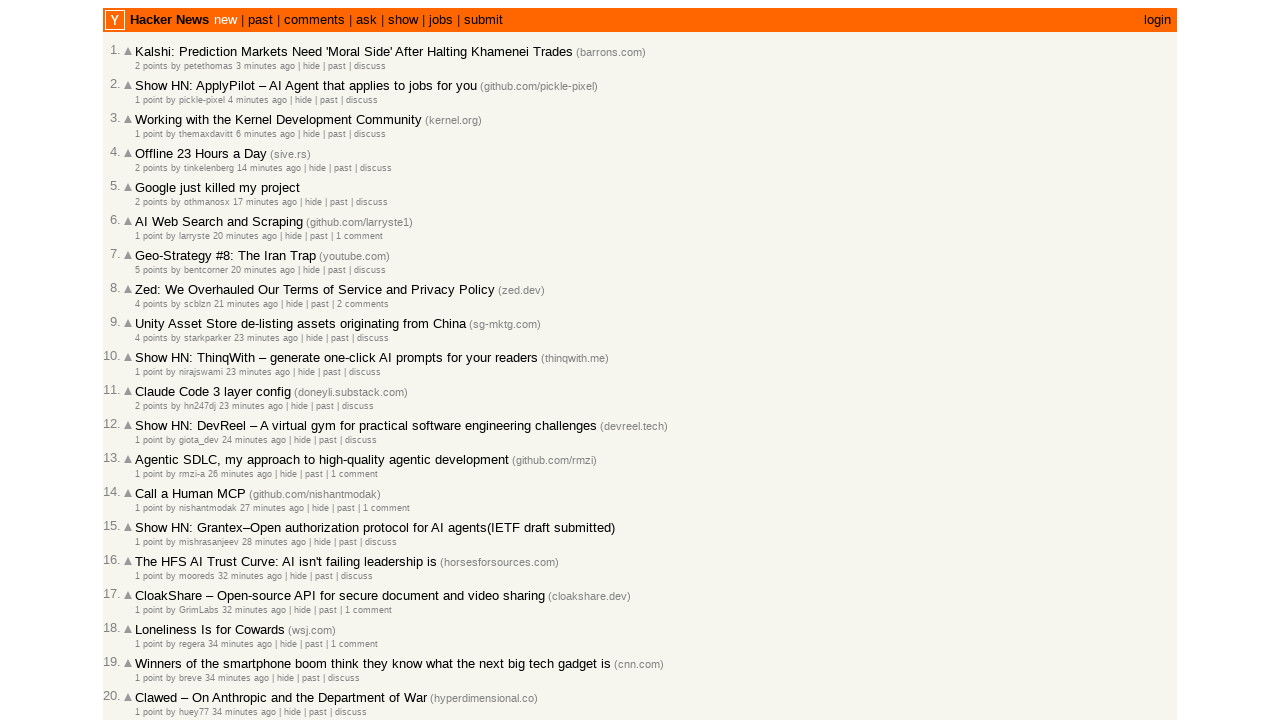

Clicked 'More' link to load next page at (149, 616) on a.morelink >> nth=0
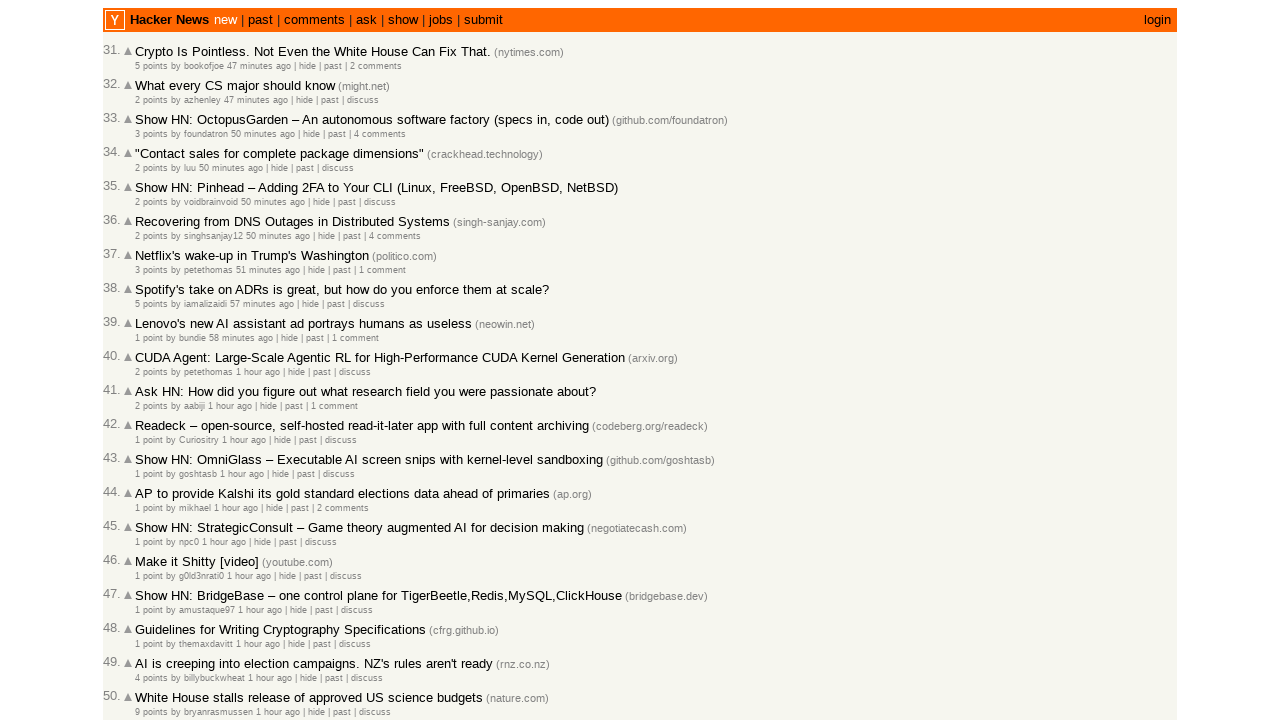

Page fully loaded (domcontentloaded)
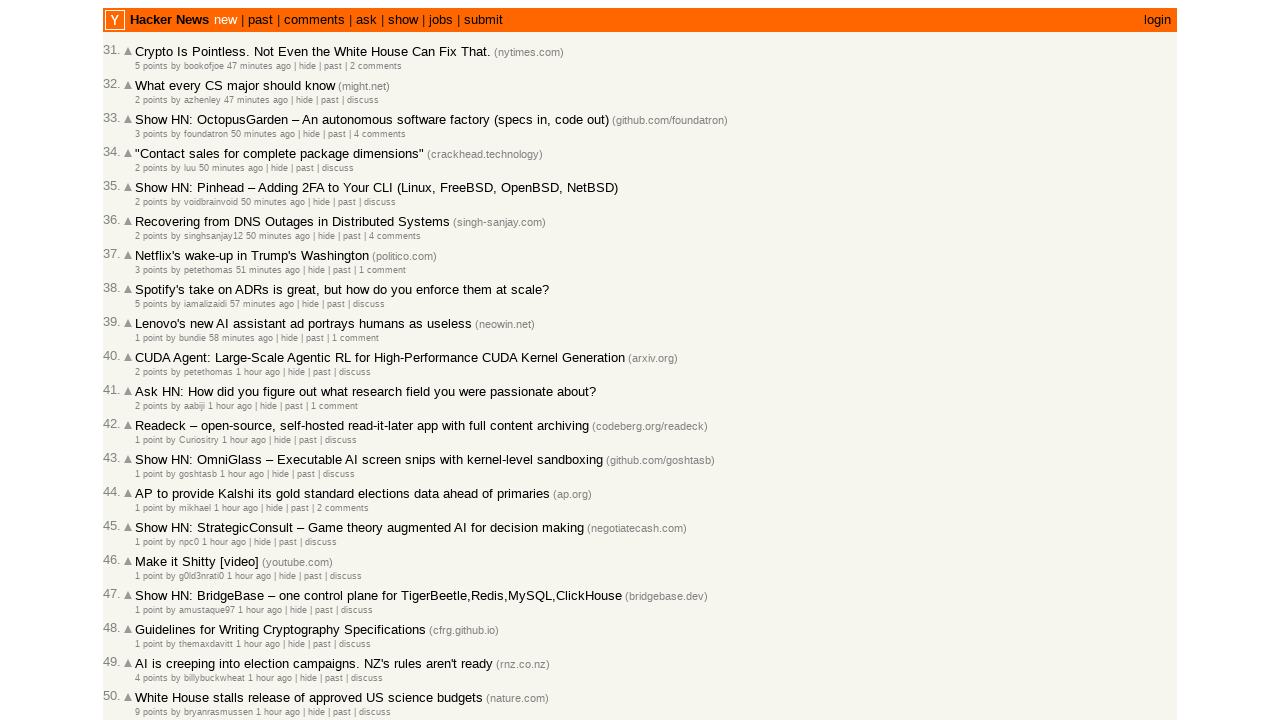

Articles loaded on new page
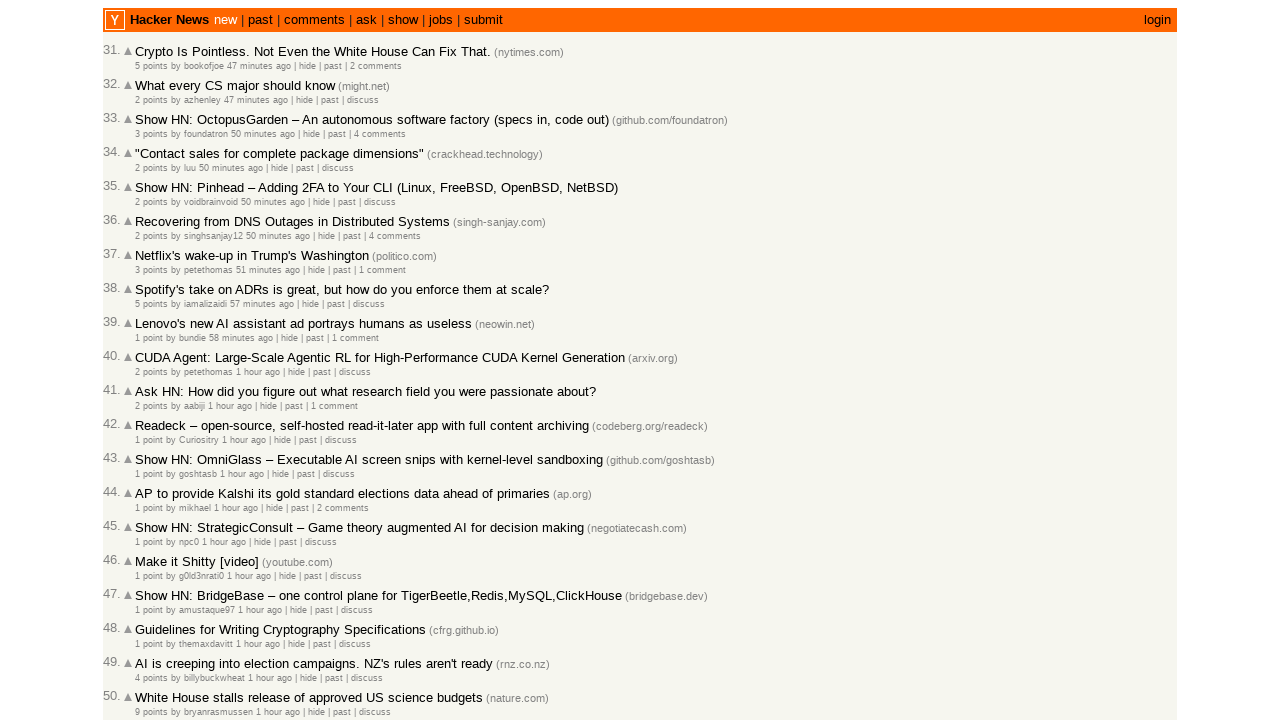

Clicked 'More' link to load next page at (149, 616) on a.morelink >> nth=0
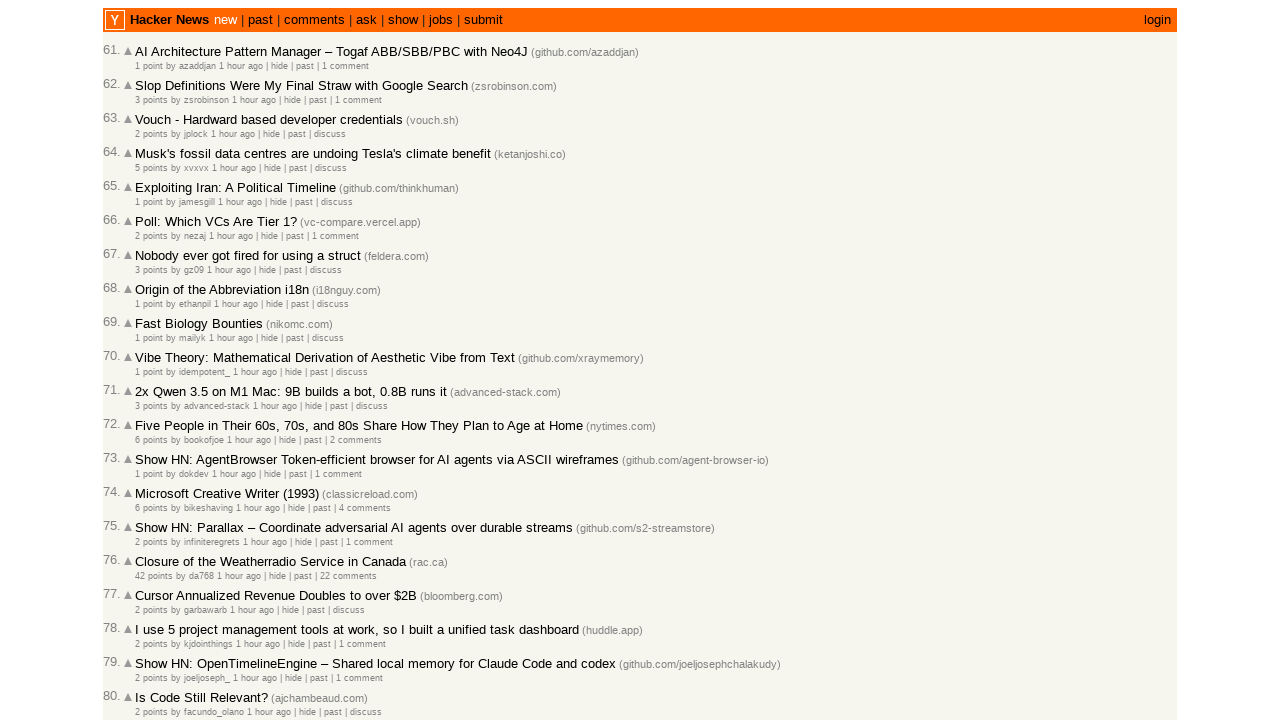

Page fully loaded (domcontentloaded)
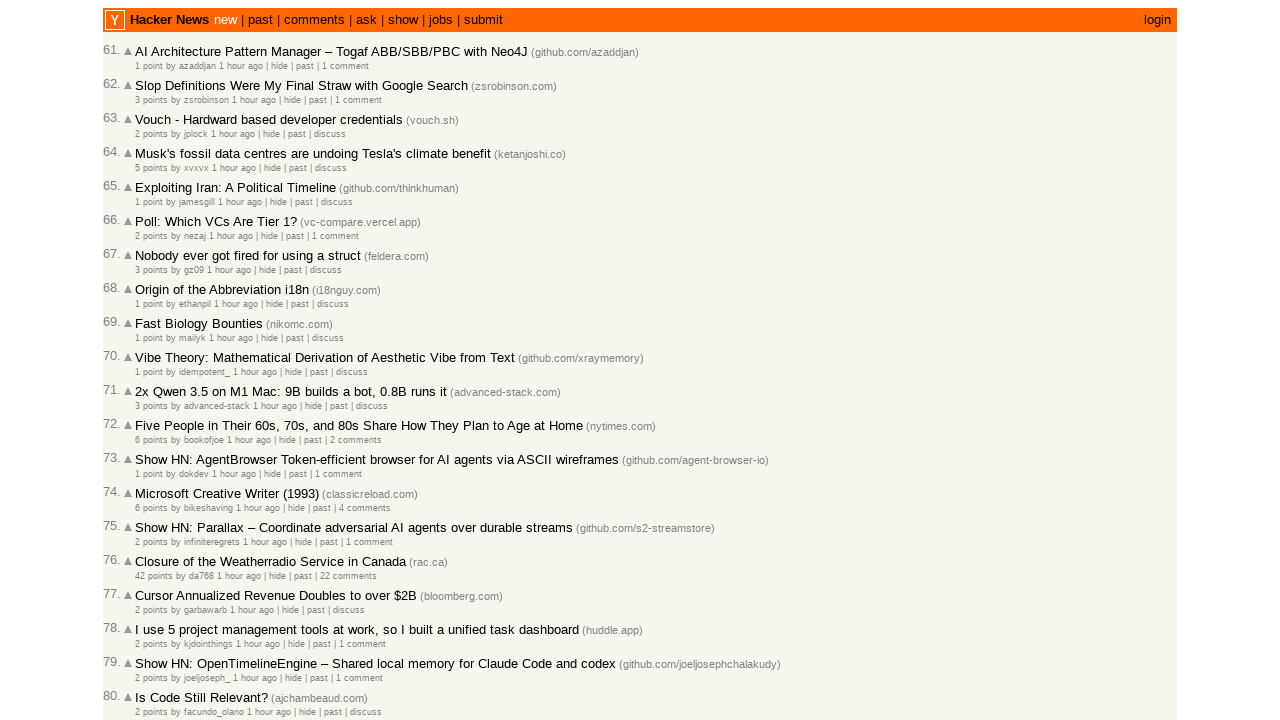

Articles loaded on new page
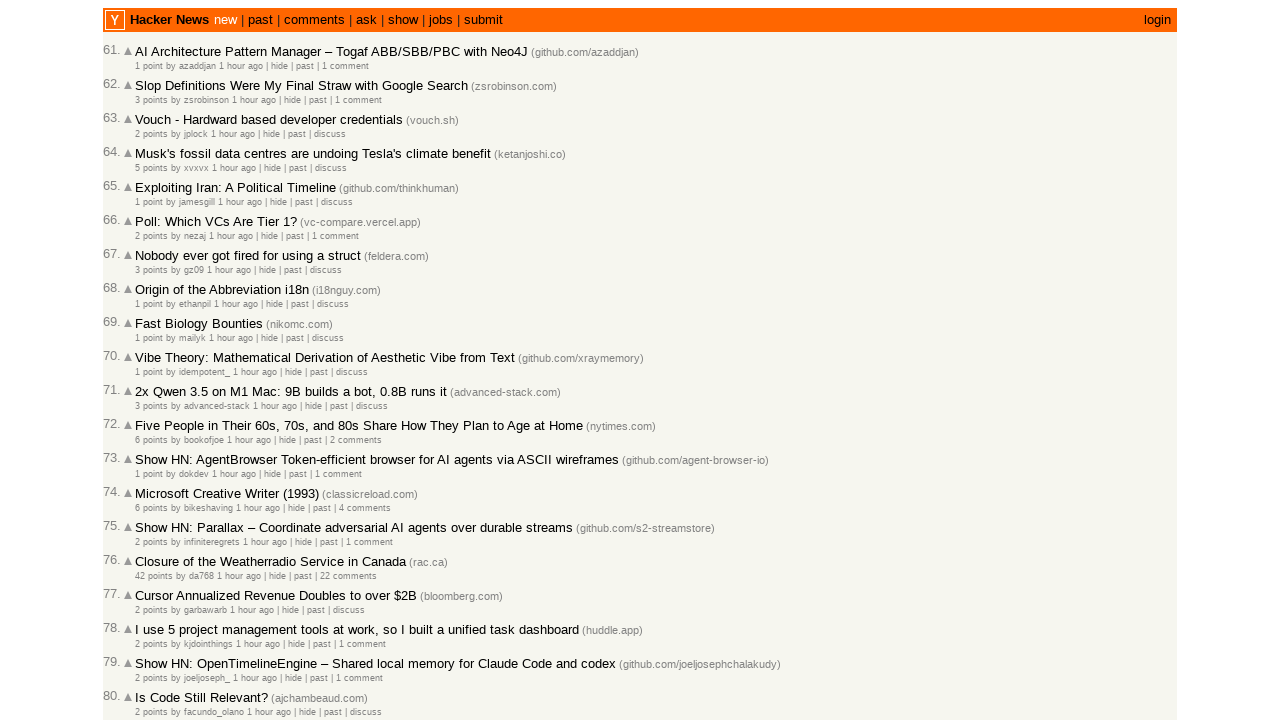

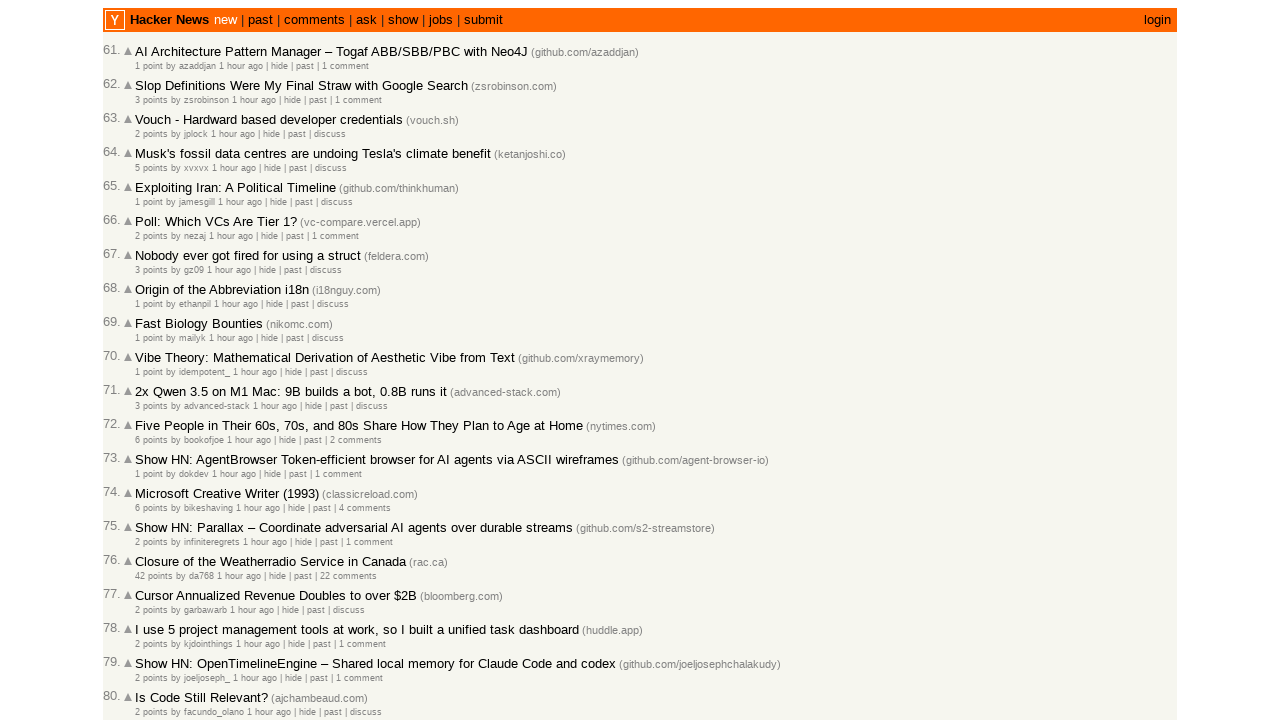